Tests a wait scenario by clicking a verify button and checking that a success message appears after the page loads properly.

Starting URL: http://suninjuly.github.io/wait1.html

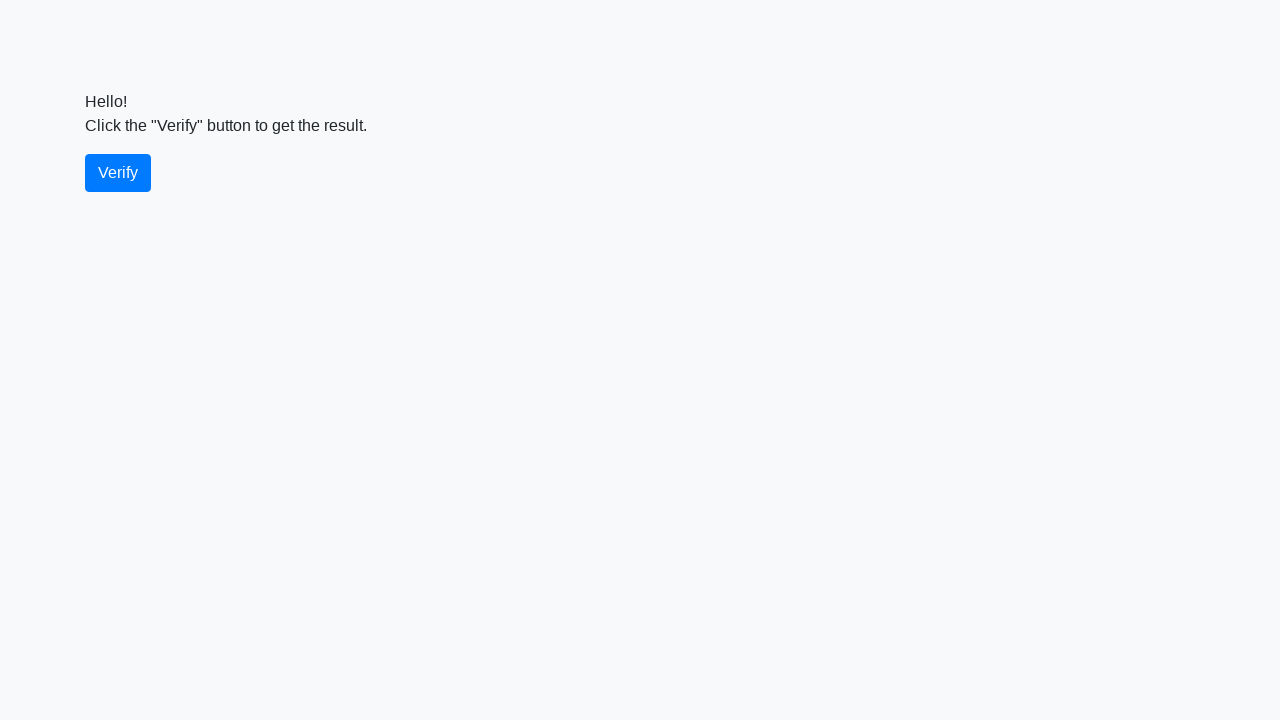

Clicked the verify button at (118, 173) on #verify
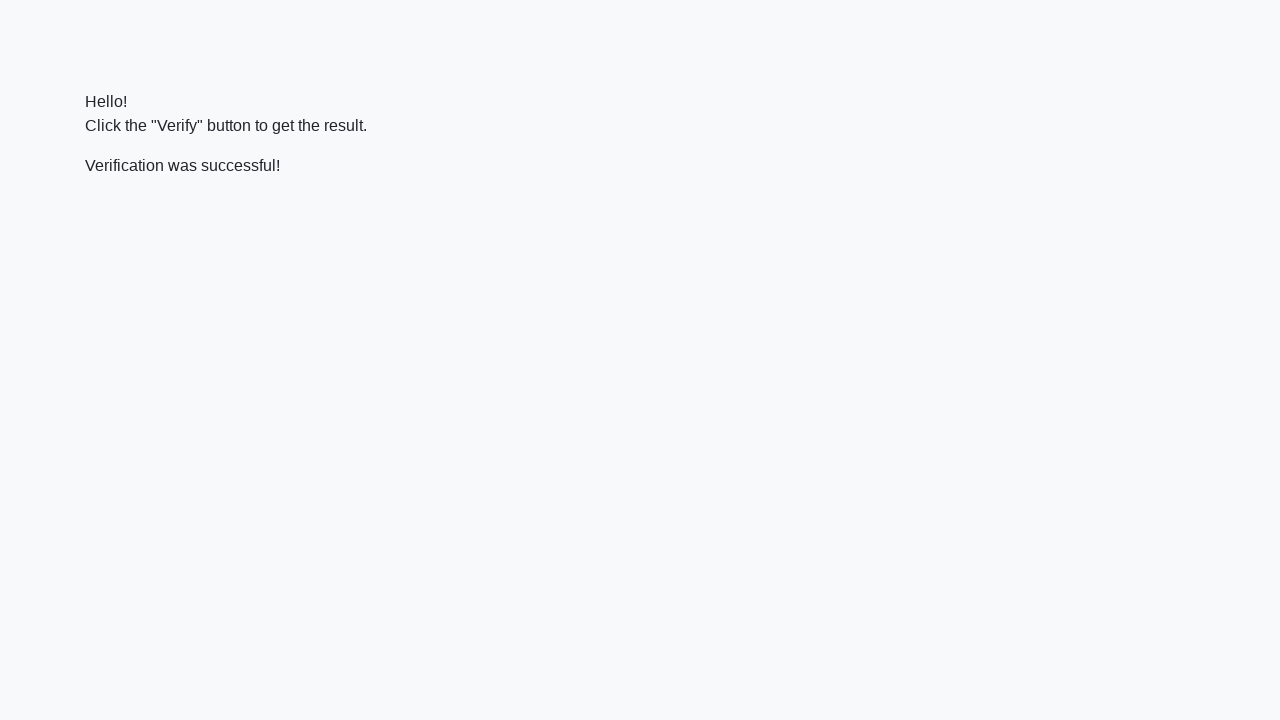

Success message element loaded
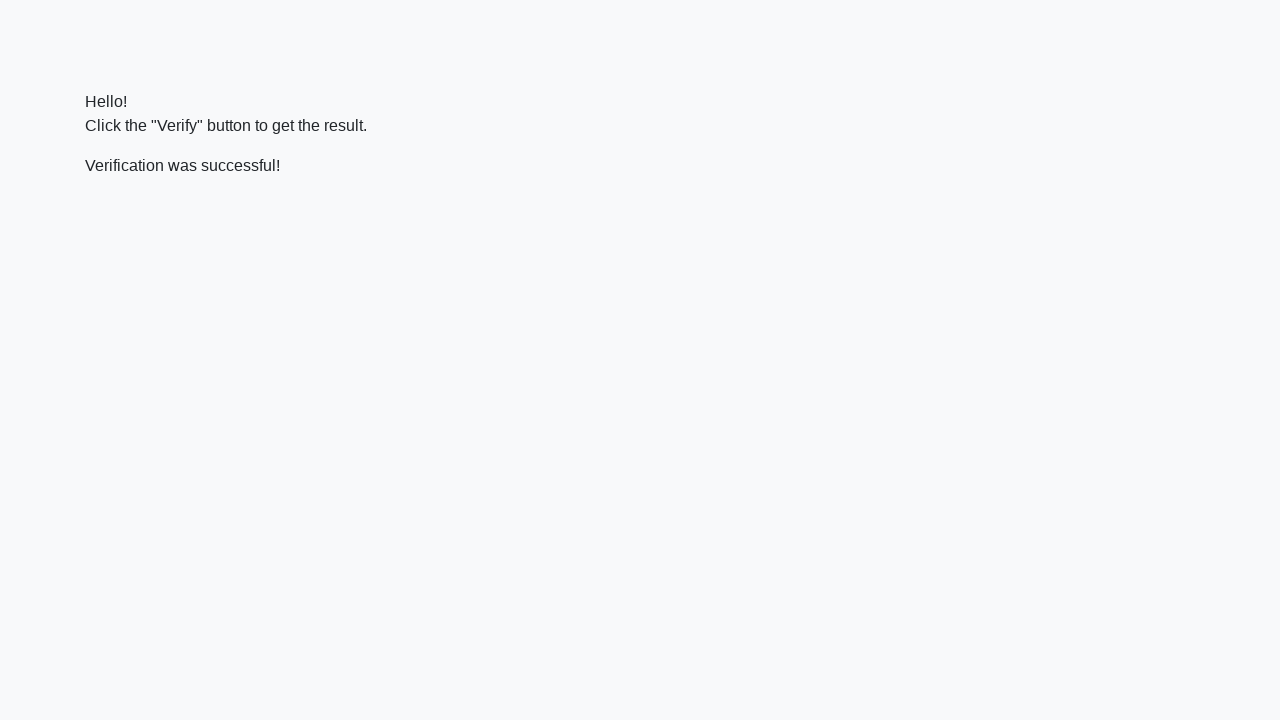

Verified that success message contains 'successful'
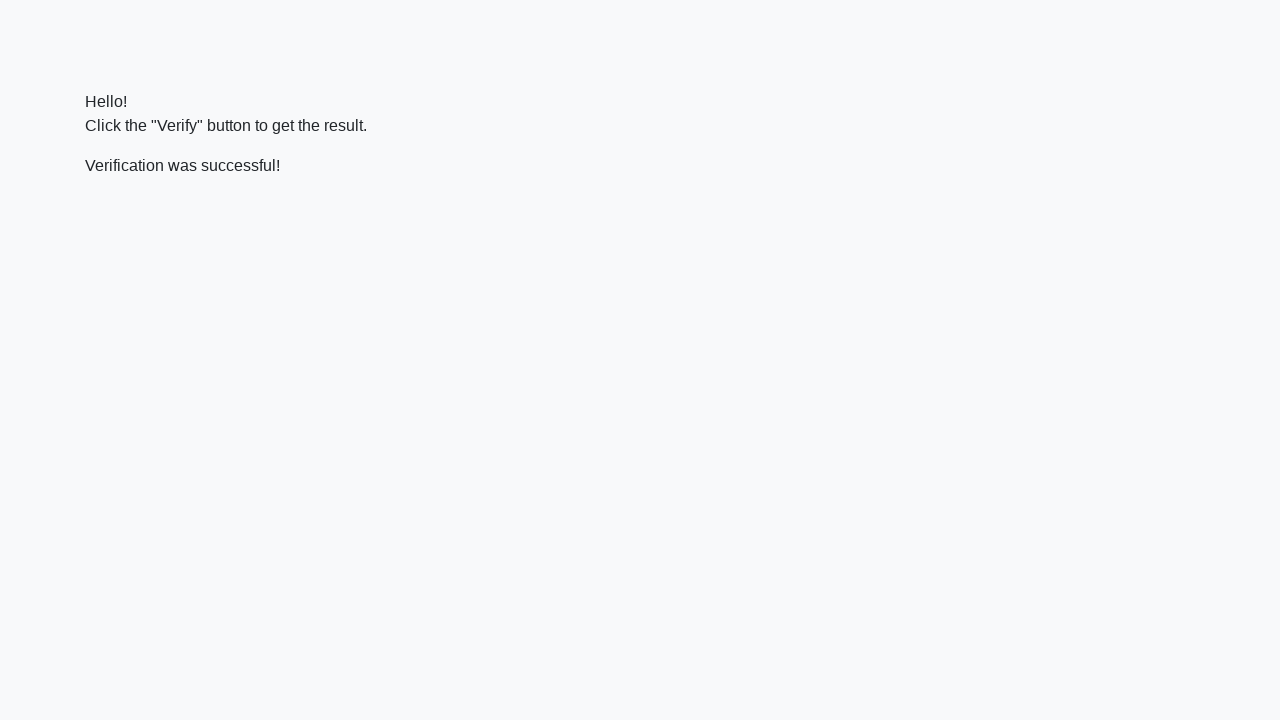

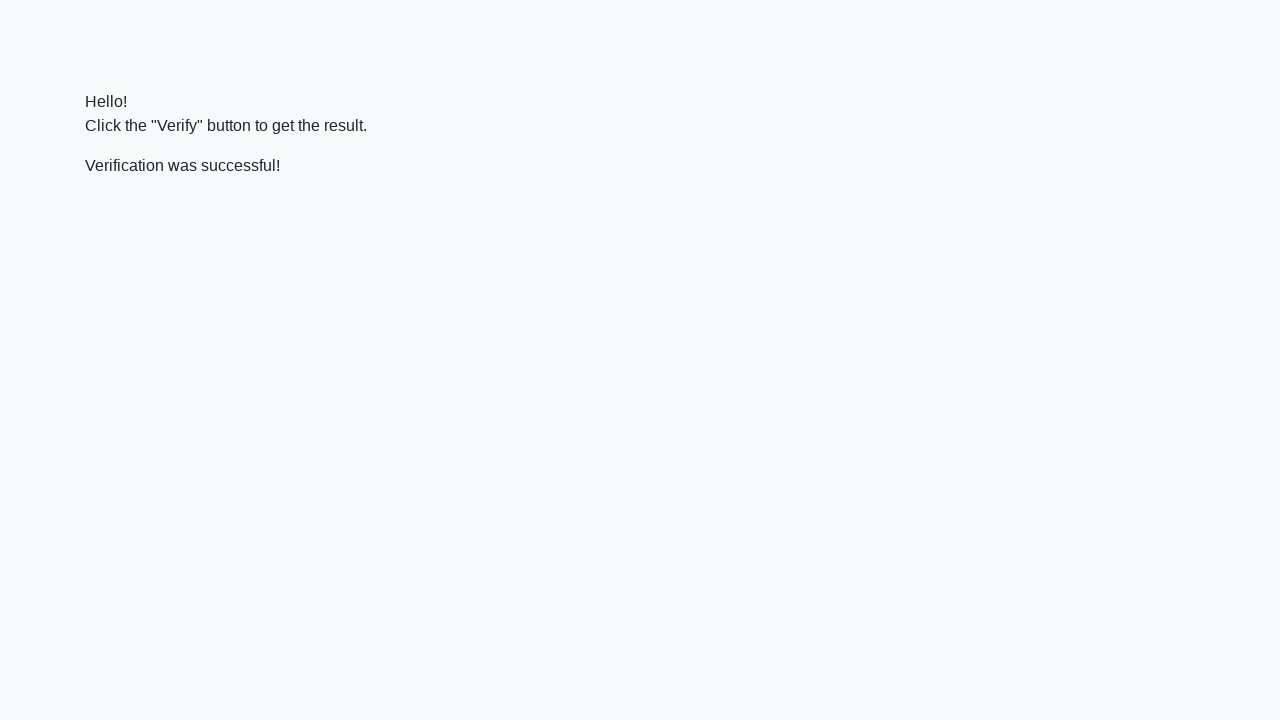